Tests adding todo items to the list by filling the input field and pressing Enter, verifying the items appear in the list

Starting URL: https://demo.playwright.dev/todomvc

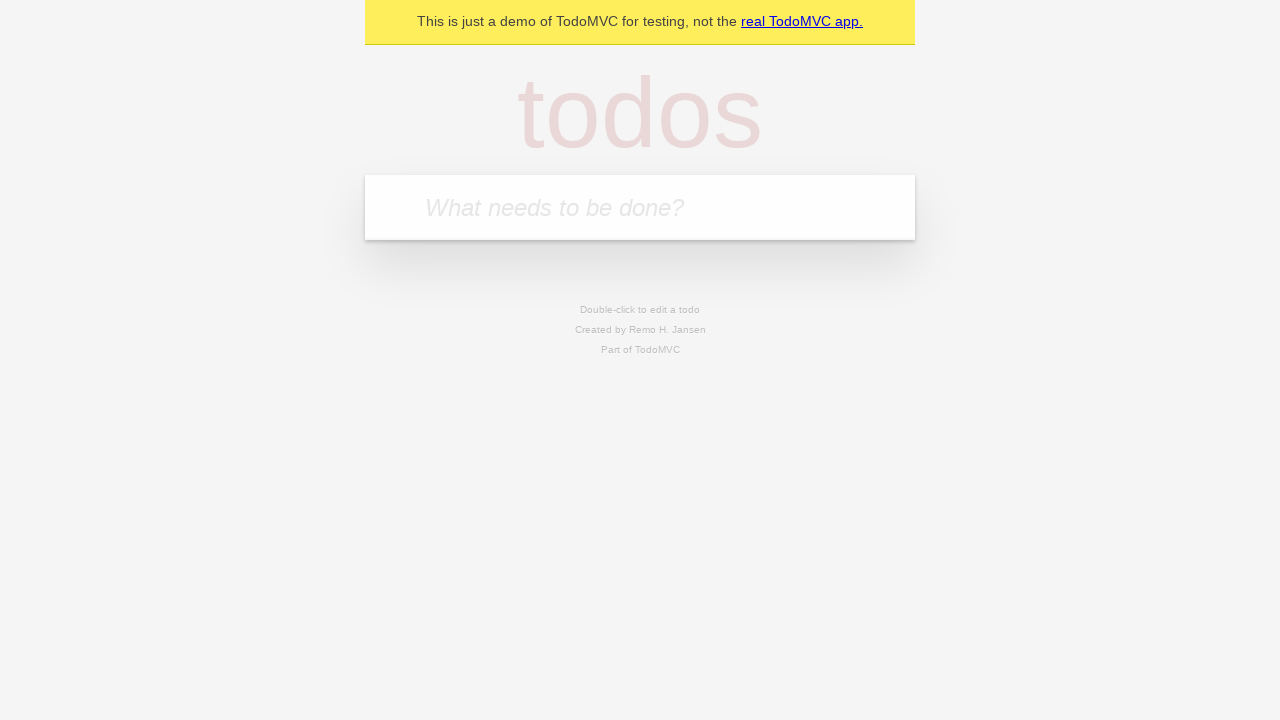

Filled todo input field with 'buy some cheese' on internal:attr=[placeholder="What needs to be done?"i]
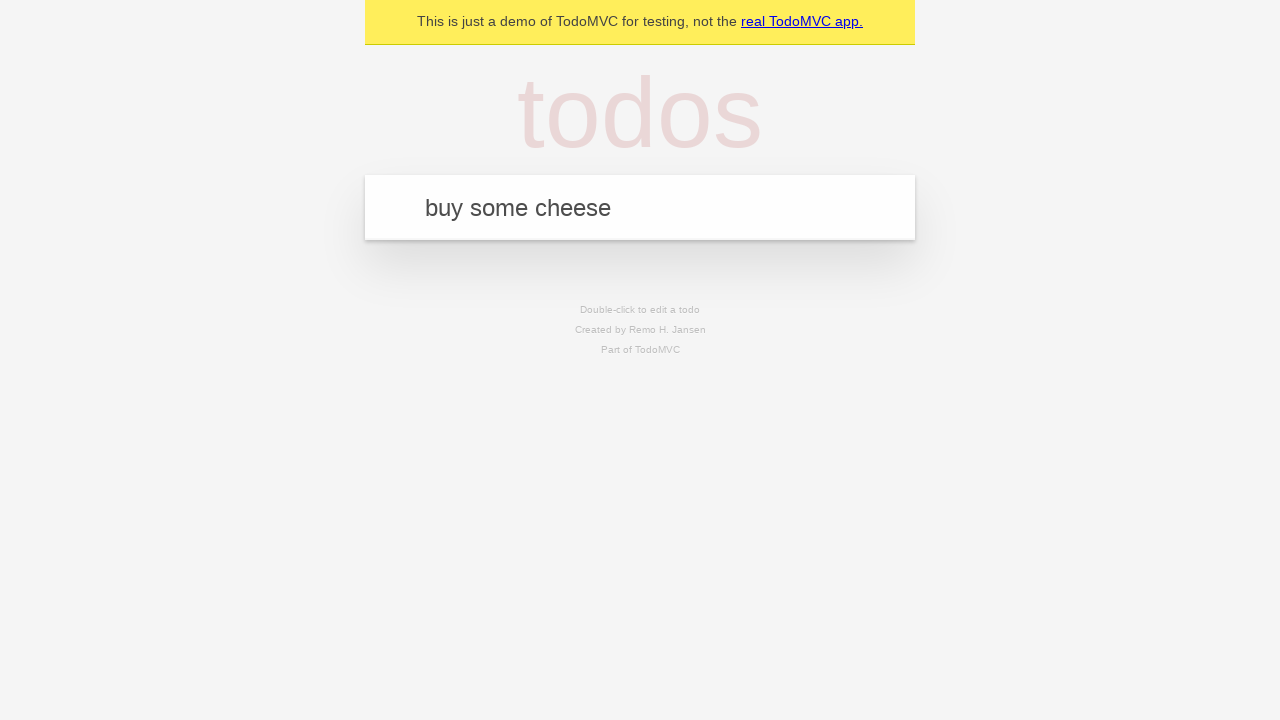

Pressed Enter to add first todo item on internal:attr=[placeholder="What needs to be done?"i]
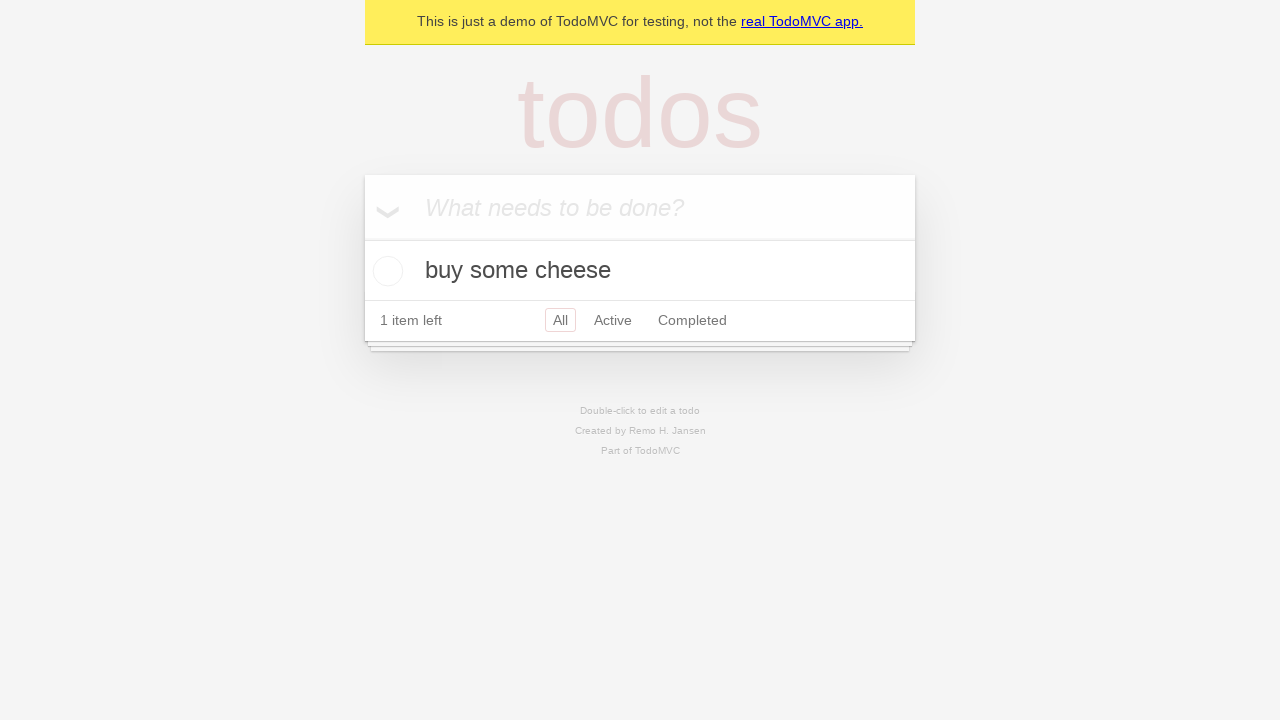

First todo item appeared in the list
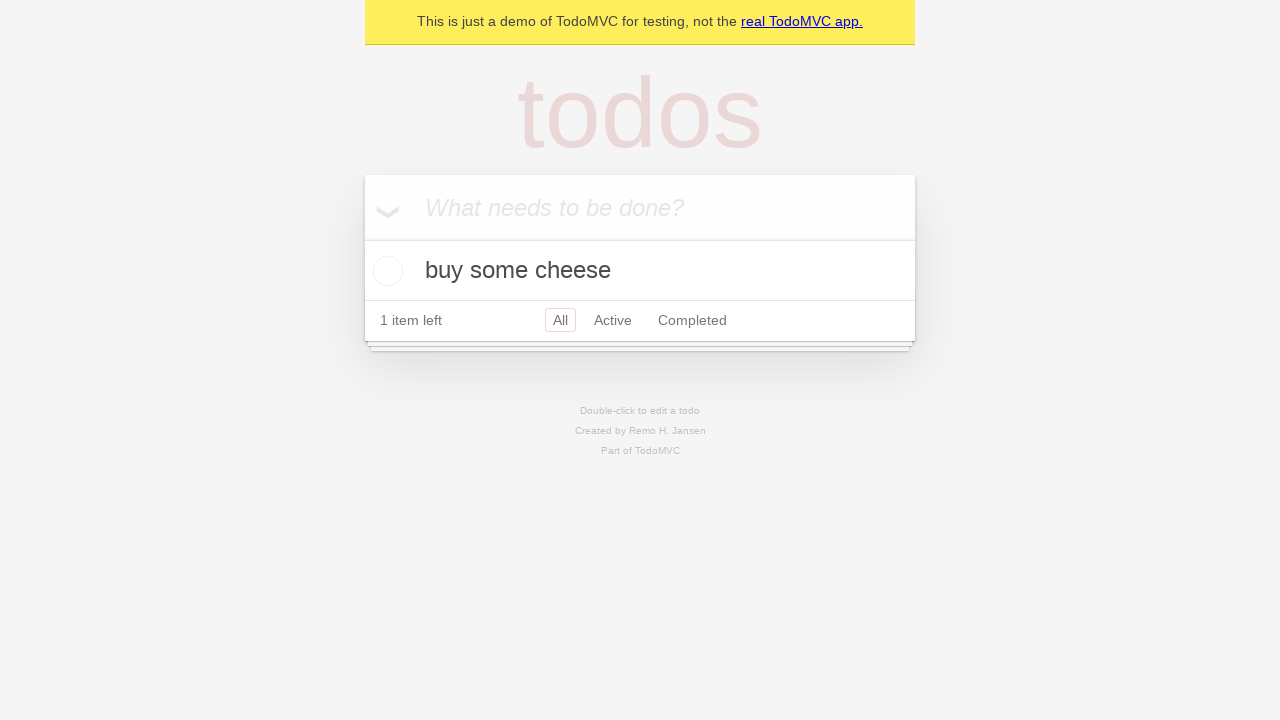

Filled todo input field with 'feed the cat' on internal:attr=[placeholder="What needs to be done?"i]
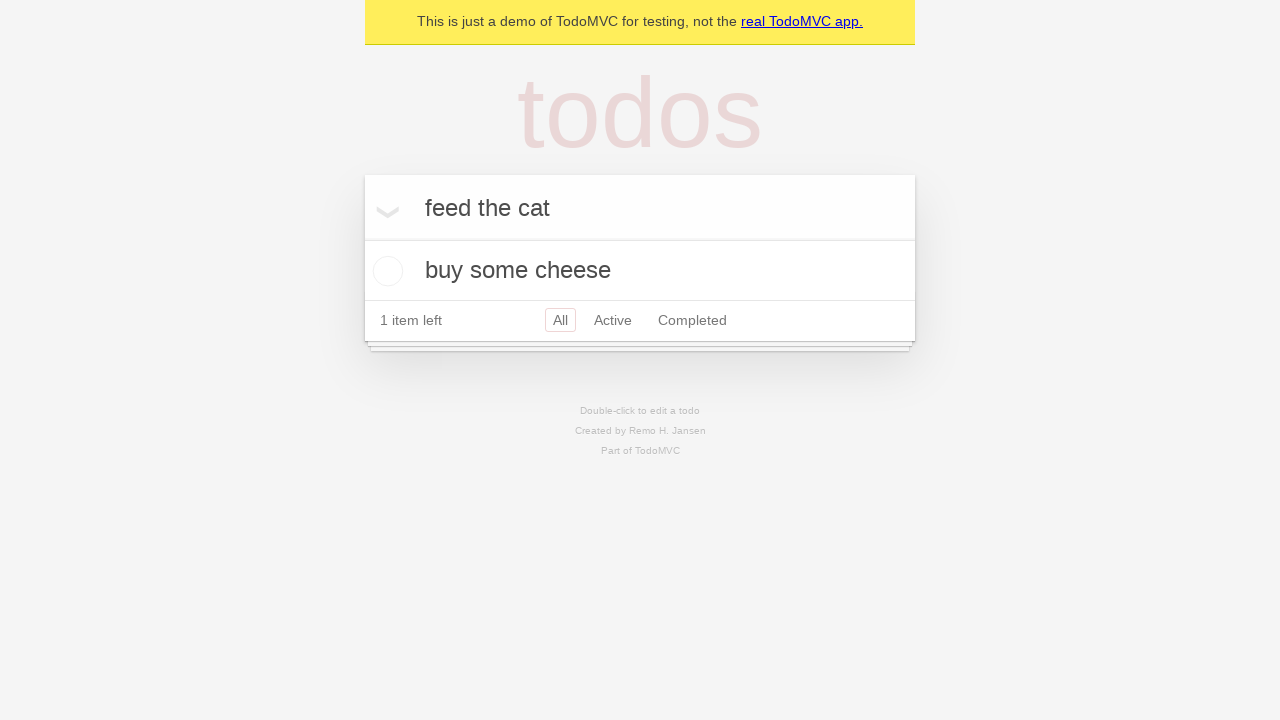

Pressed Enter to add second todo item on internal:attr=[placeholder="What needs to be done?"i]
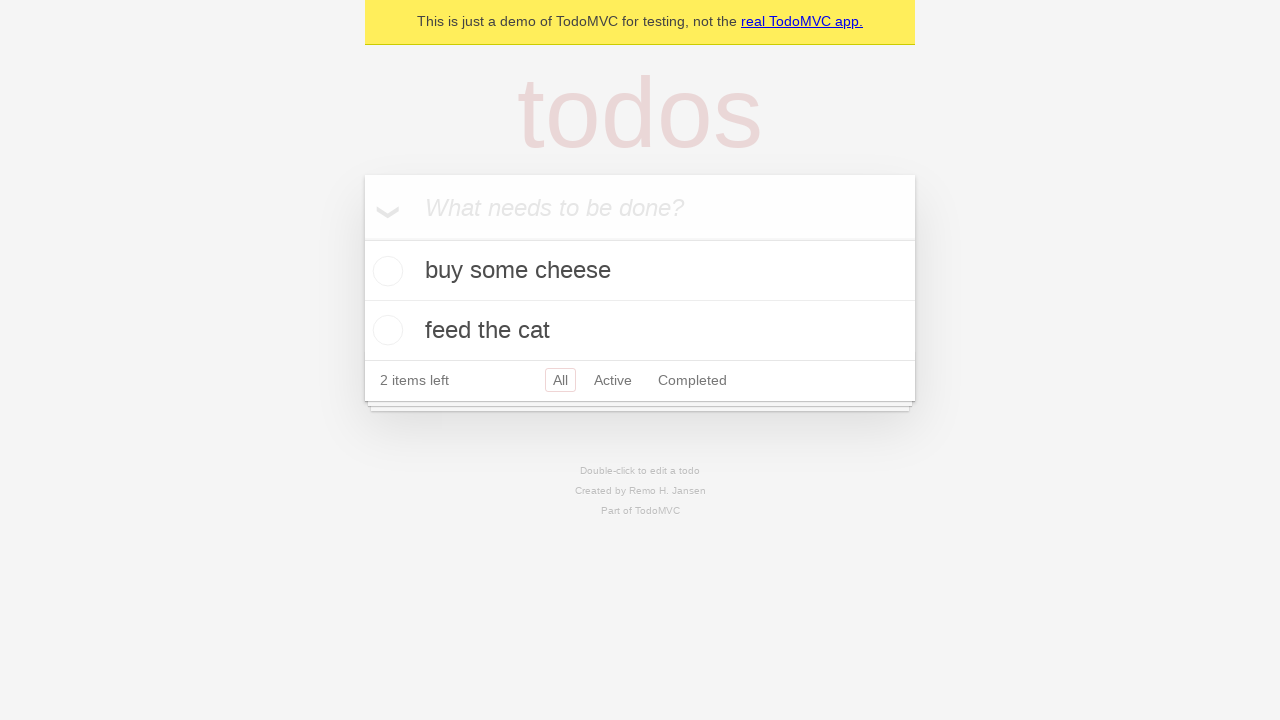

Second todo item appeared in the list, both todos now visible
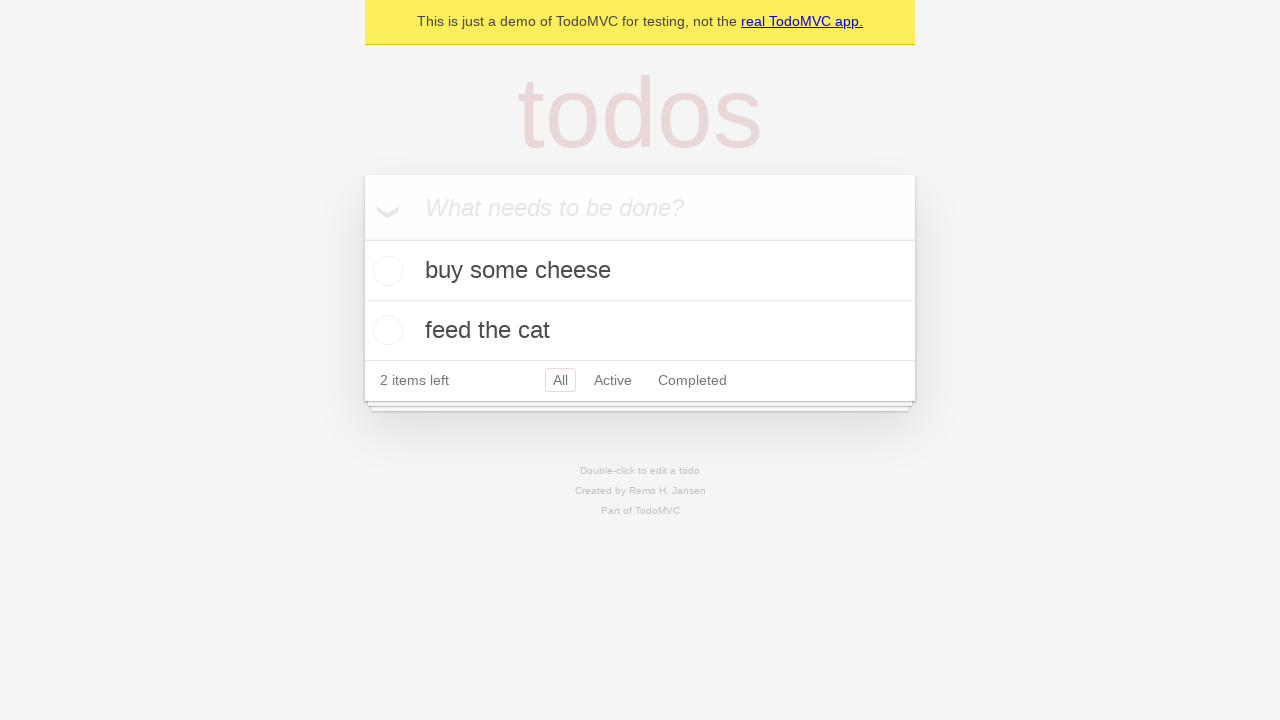

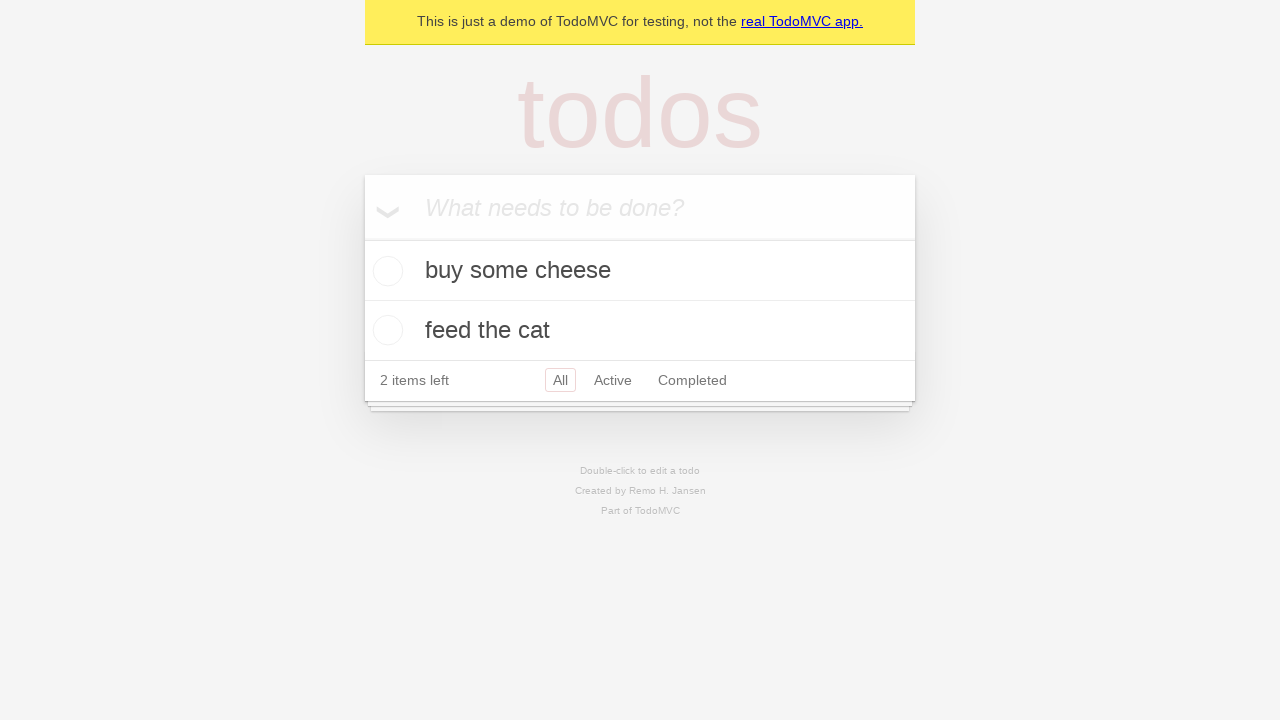